Tests keyboard input events by pressing 'N' key followed by Ctrl+A (select all) and Ctrl+C (copy) keyboard shortcuts on an interactive element

Starting URL: https://v1.training-support.net/selenium/input-events

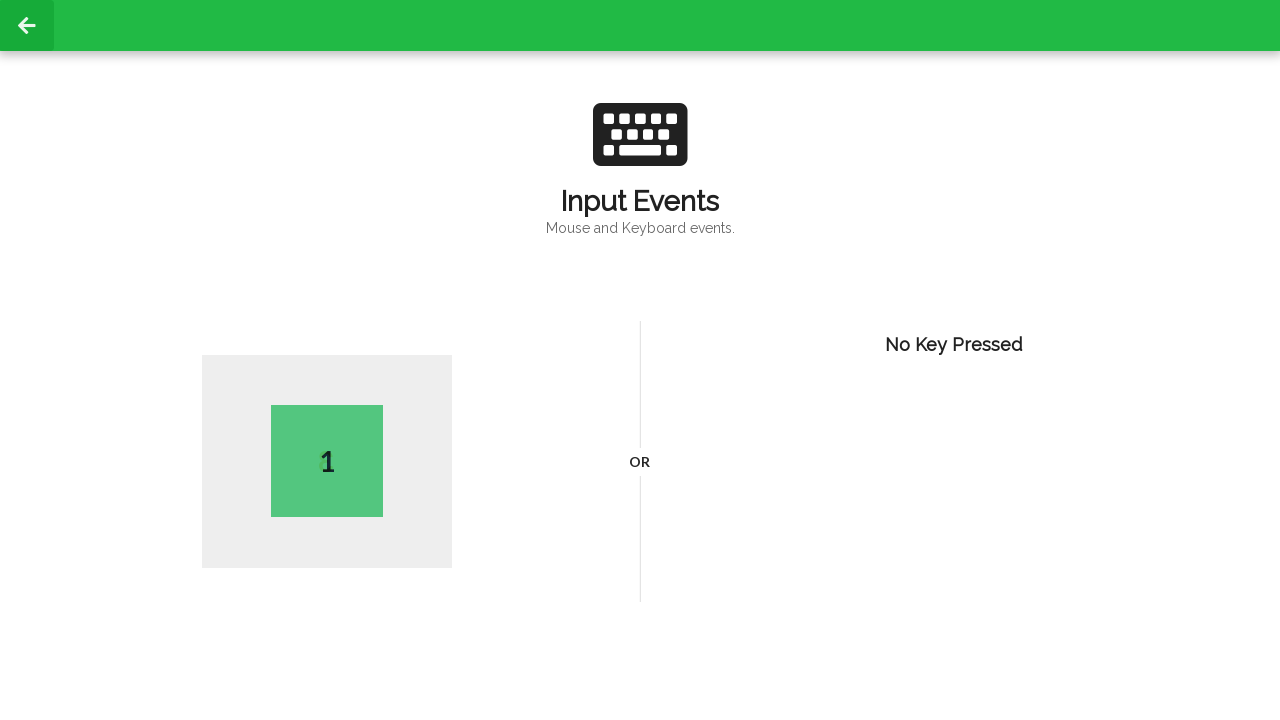

Waited for 3D cube element to be visible
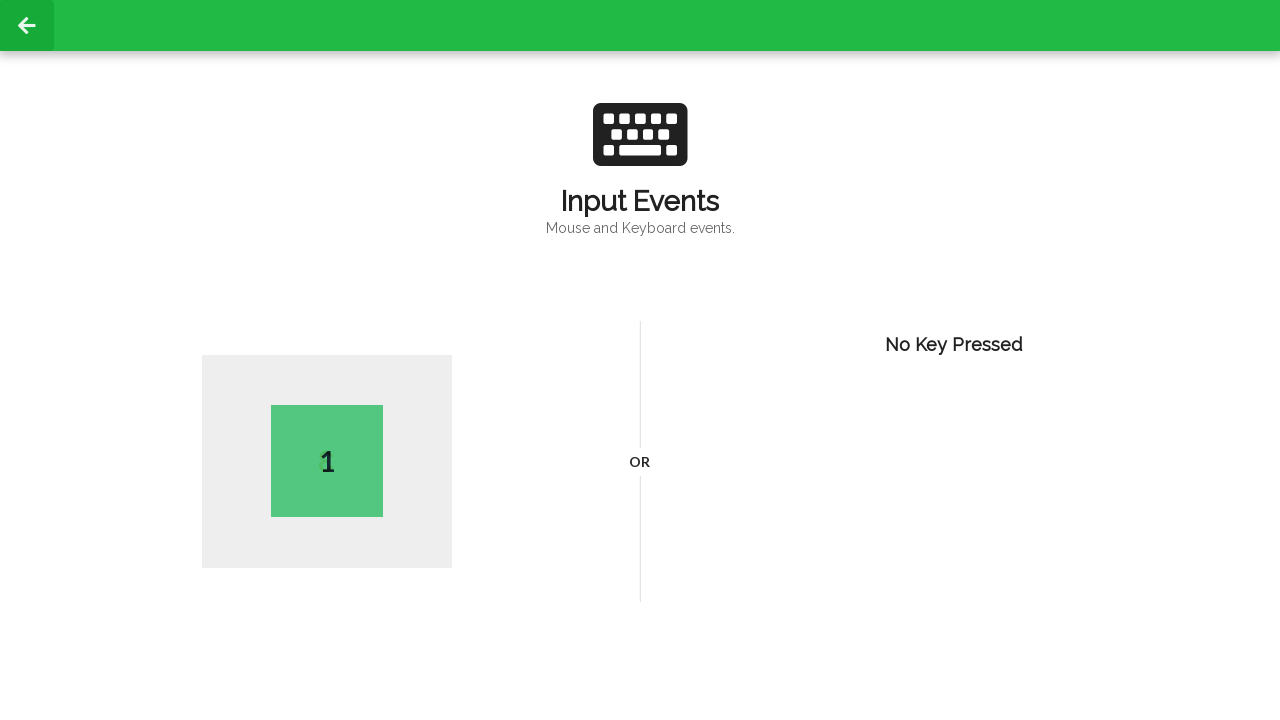

Pressed 'N' key on the interactive element
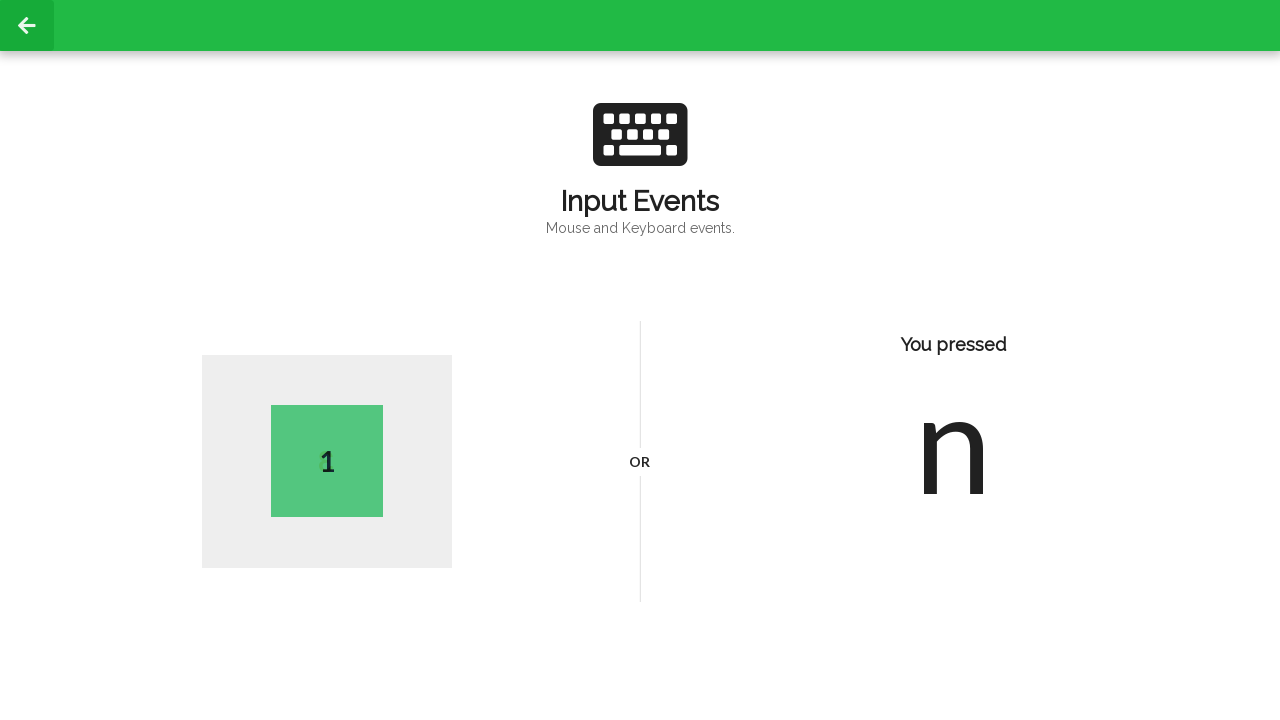

Pressed Ctrl+A to select all content
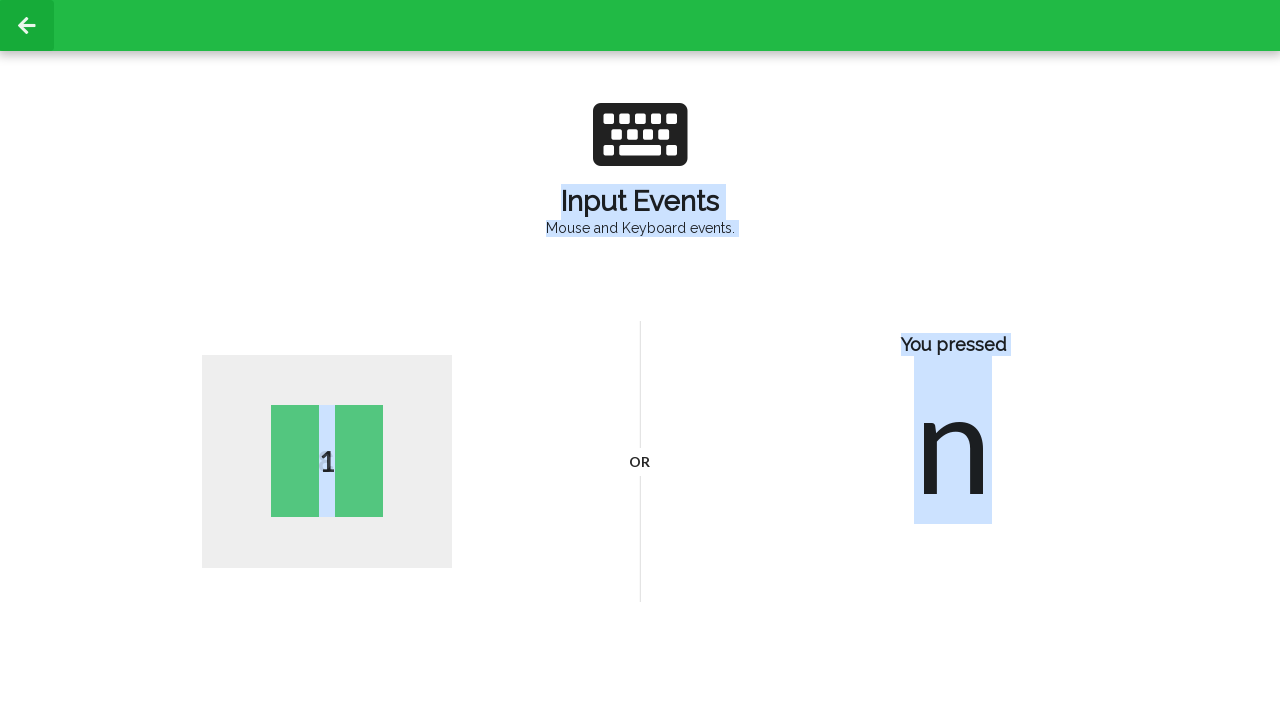

Pressed Ctrl+C to copy selected content
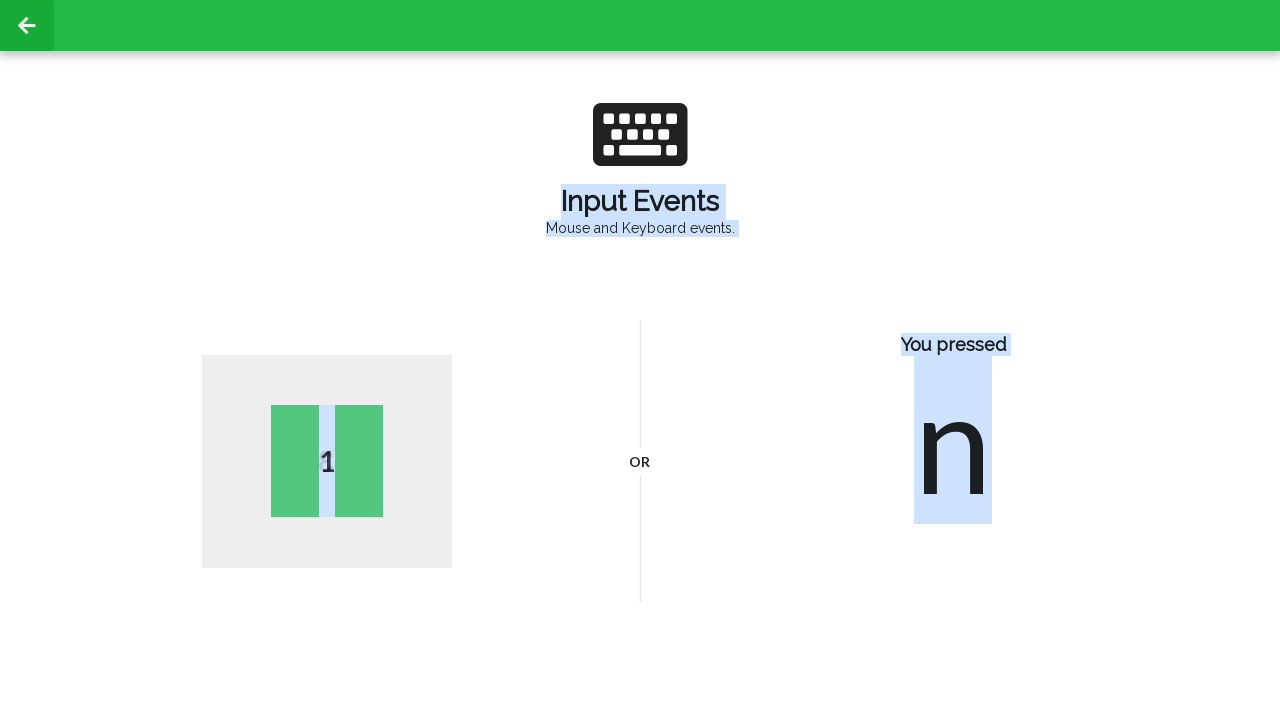

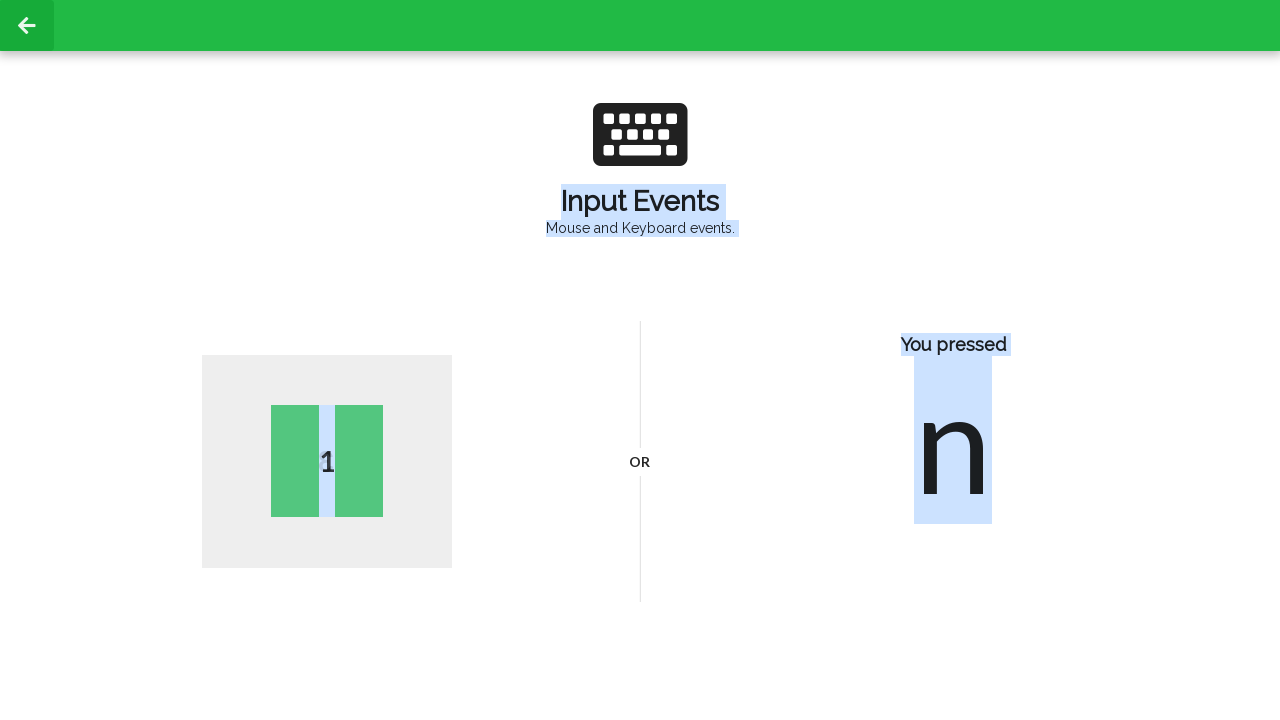